Tests infinite scroll functionality by scrolling to bottom of page and verifying more content loads

Starting URL: http://the-internet.herokuapp.com/infinite_scroll

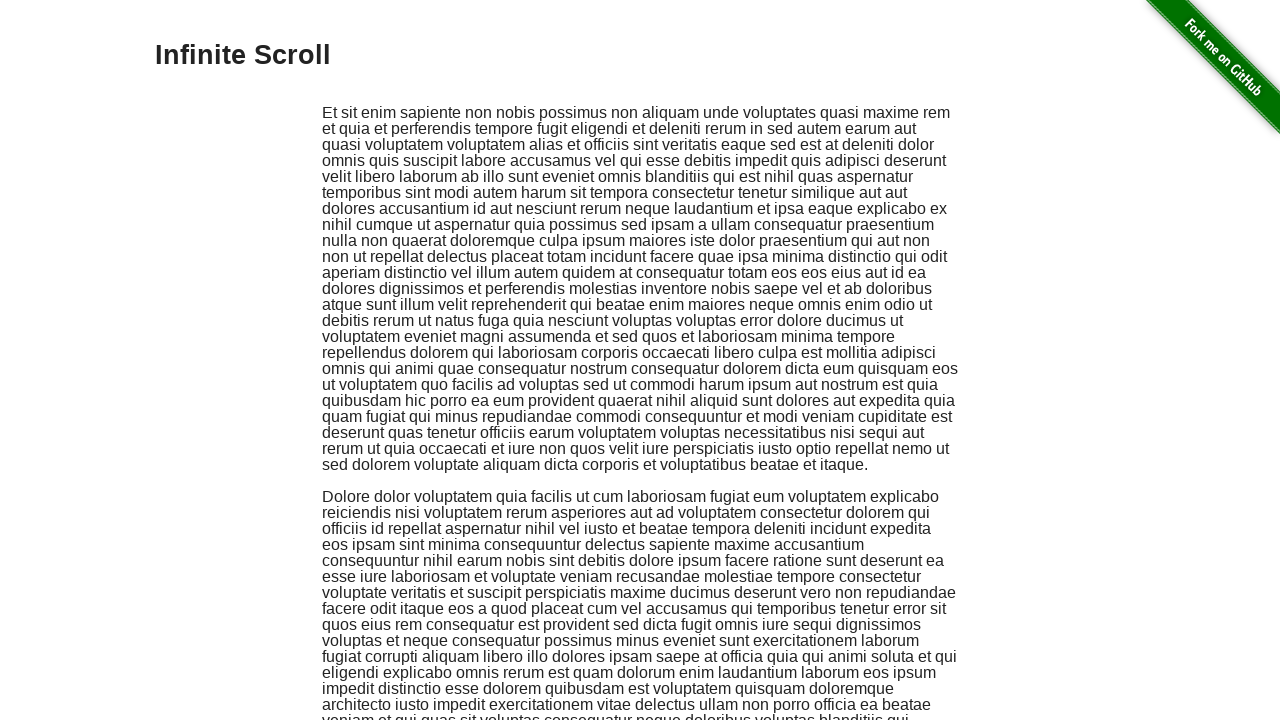

Scrolled to bottom of page to trigger infinite scroll
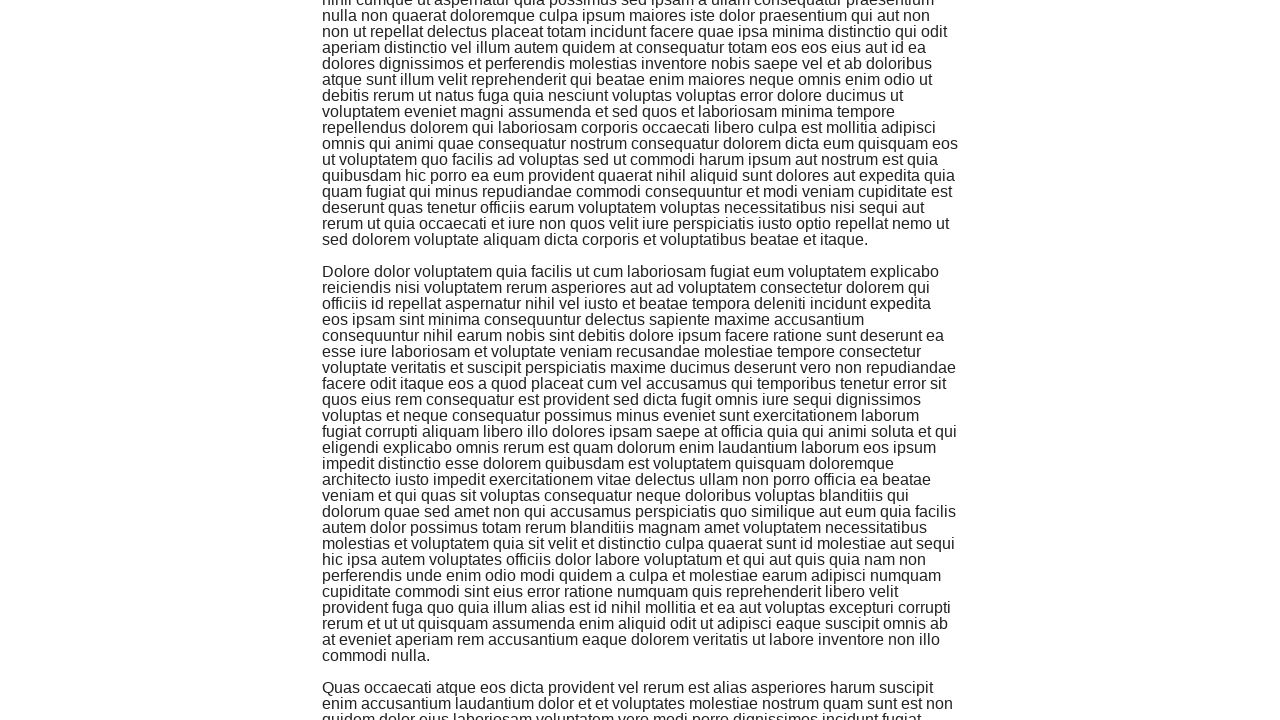

Waited 2 seconds for new content to load
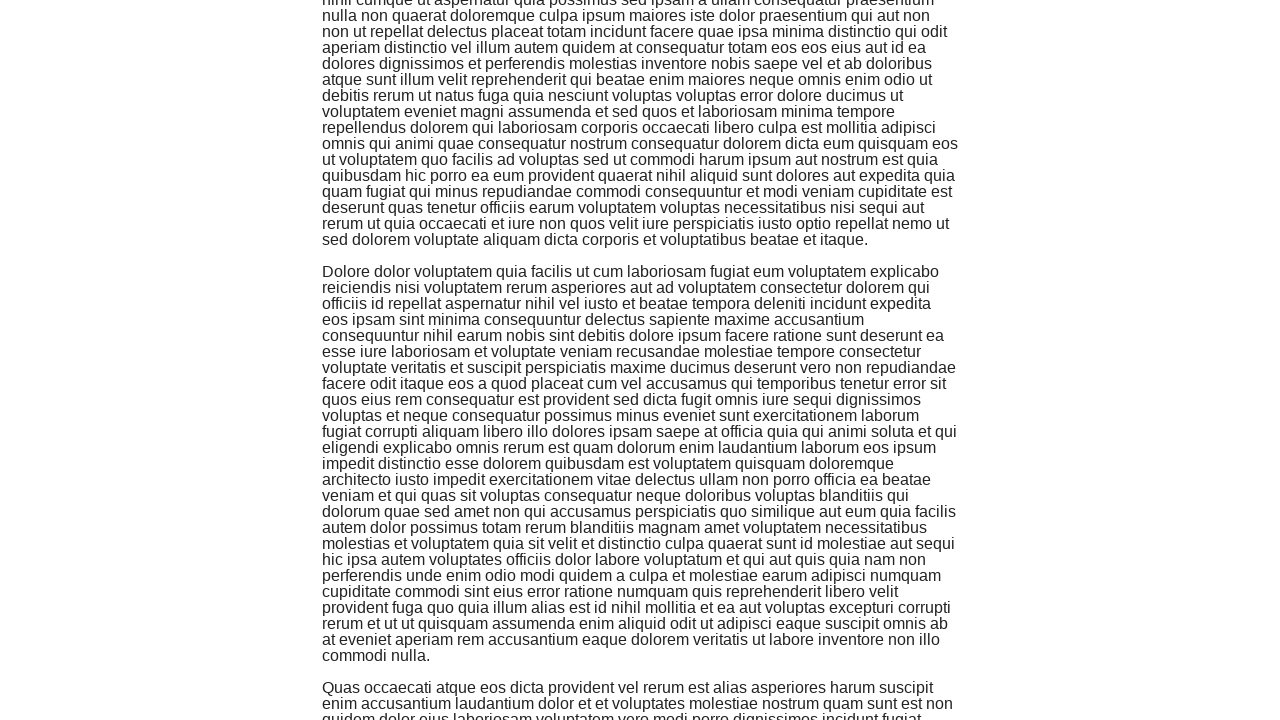

Verified that newly added content loaded via jscroll-added selector
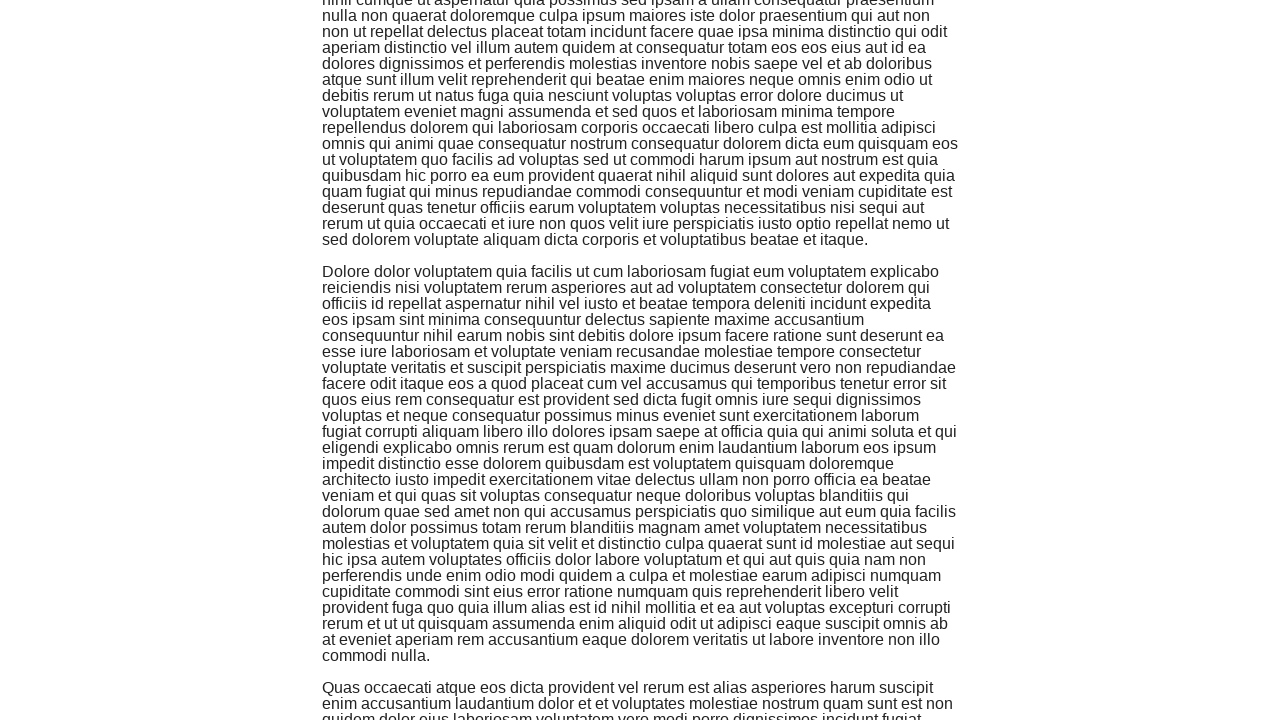

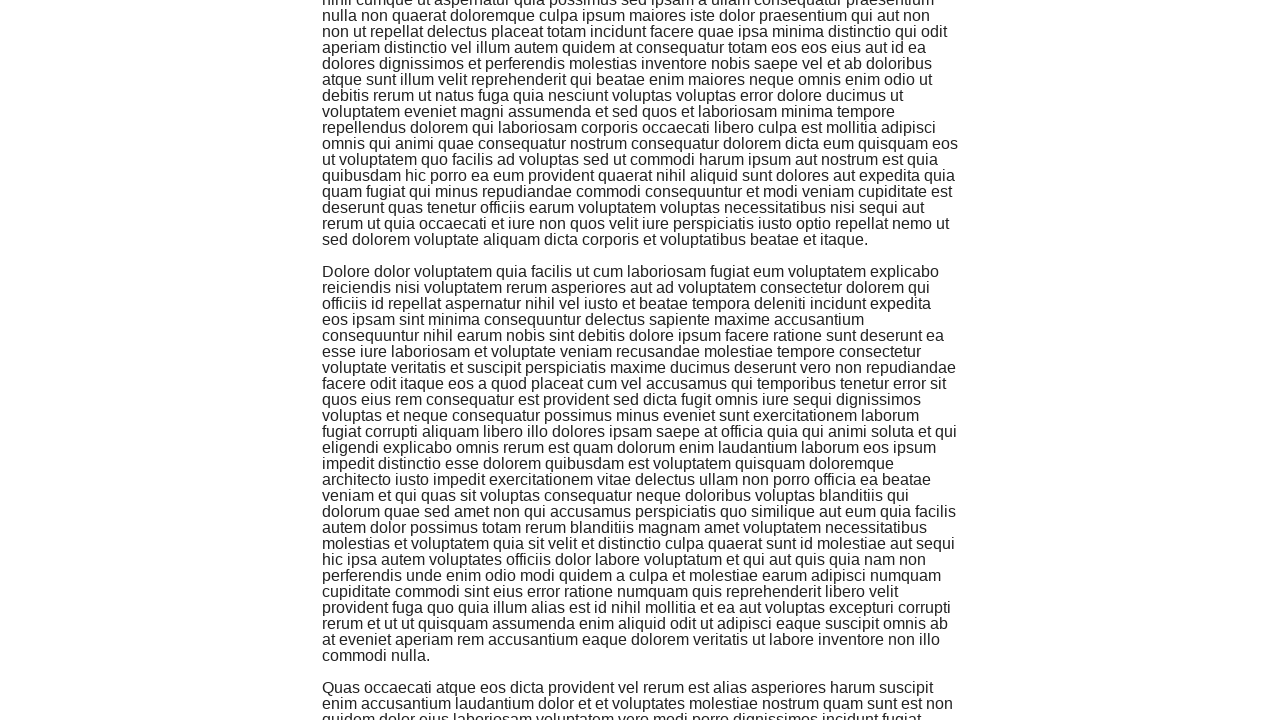